Tests a product page by navigating to it and adding multiple products to cart with different quantities - Product 1 twice, Product 2 three times, and Product 3 once.

Starting URL: https://material.playwrightvn.com/

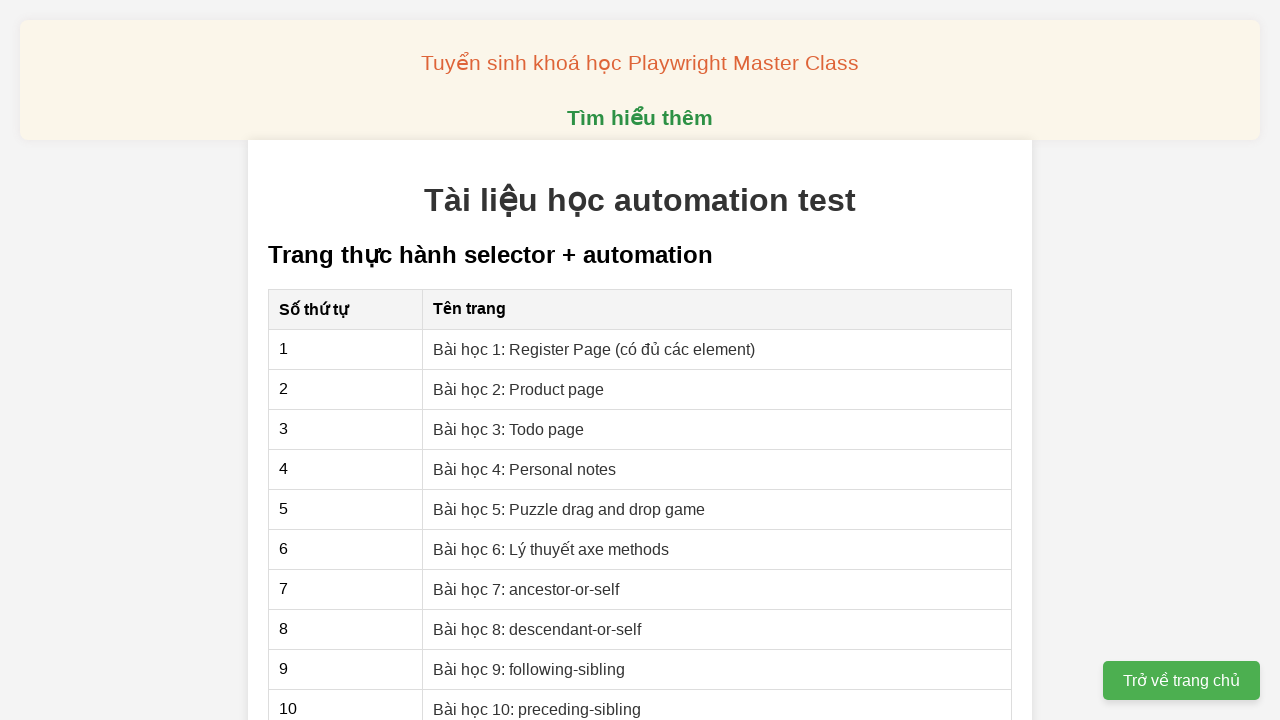

Clicked on 'Bài học 2: Produce Page' link to navigate to product page at (519, 389) on xpath=//a[@href='02-xpath-product-page.html']
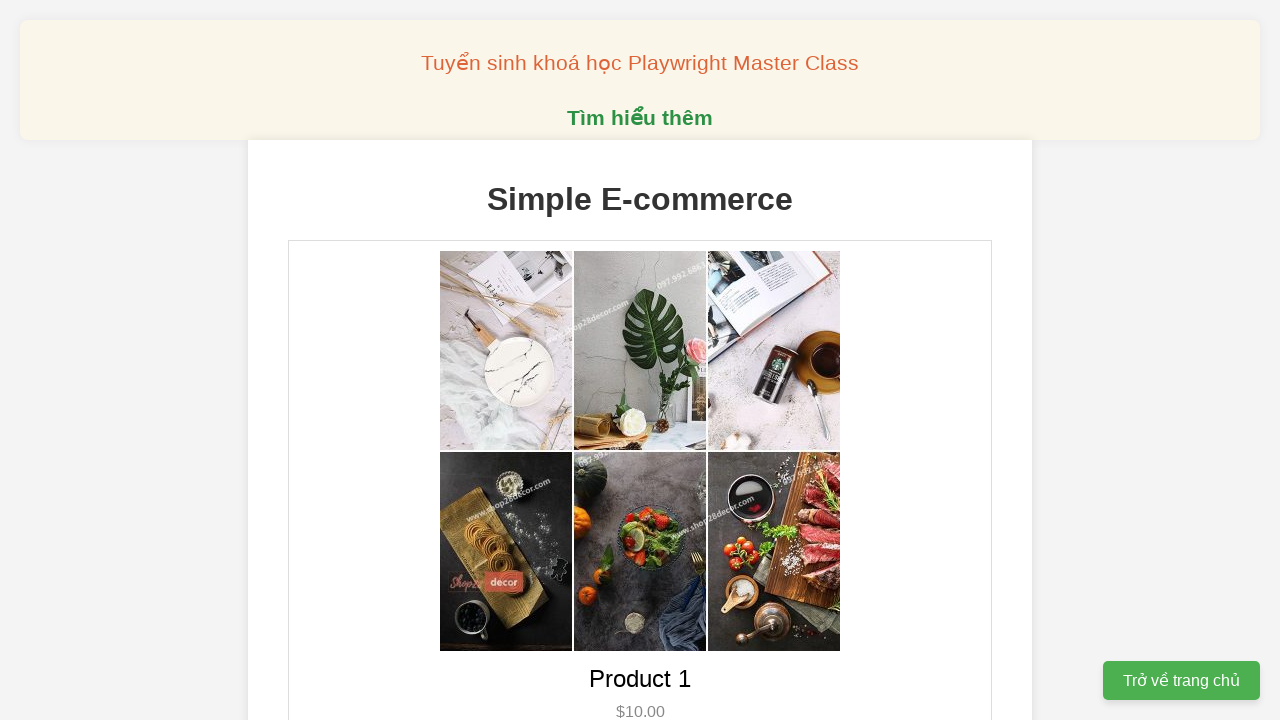

Added Product 1 to cart twice at (640, 360) on xpath=//button[@data-product-id='1']
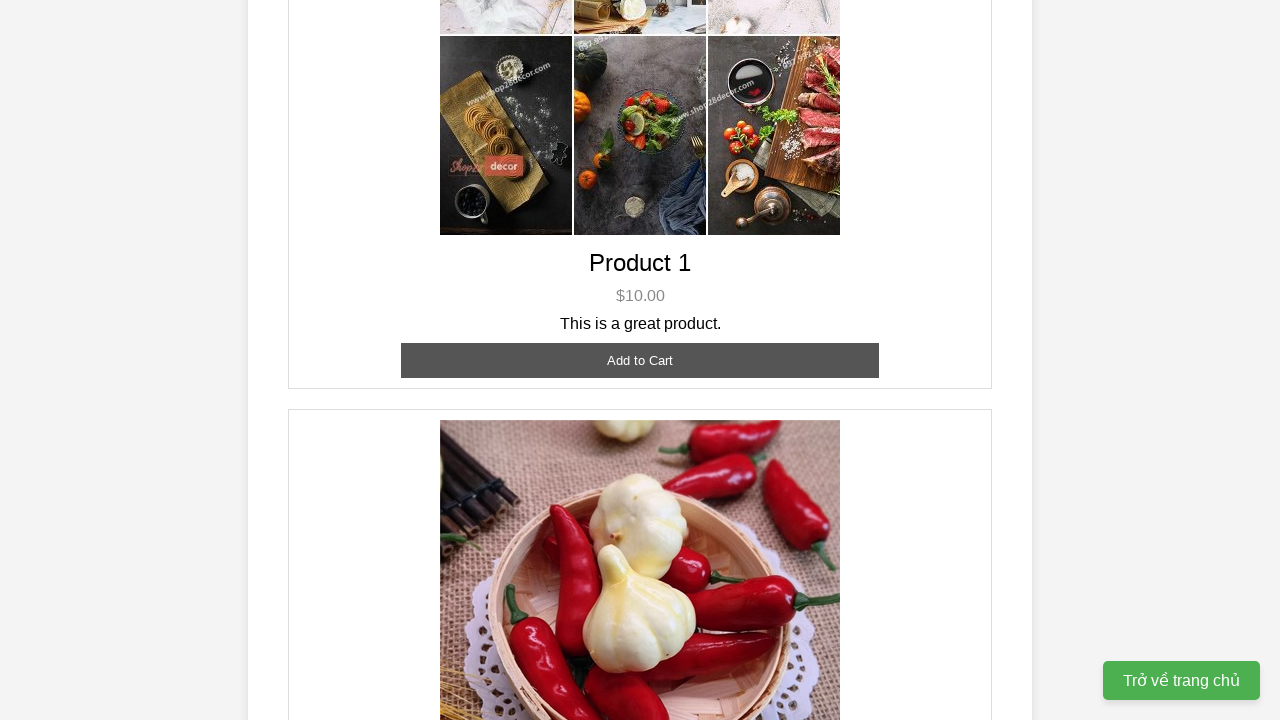

Added Product 2 to cart three times at (640, 360) on xpath=//button[@data-product-id='2']
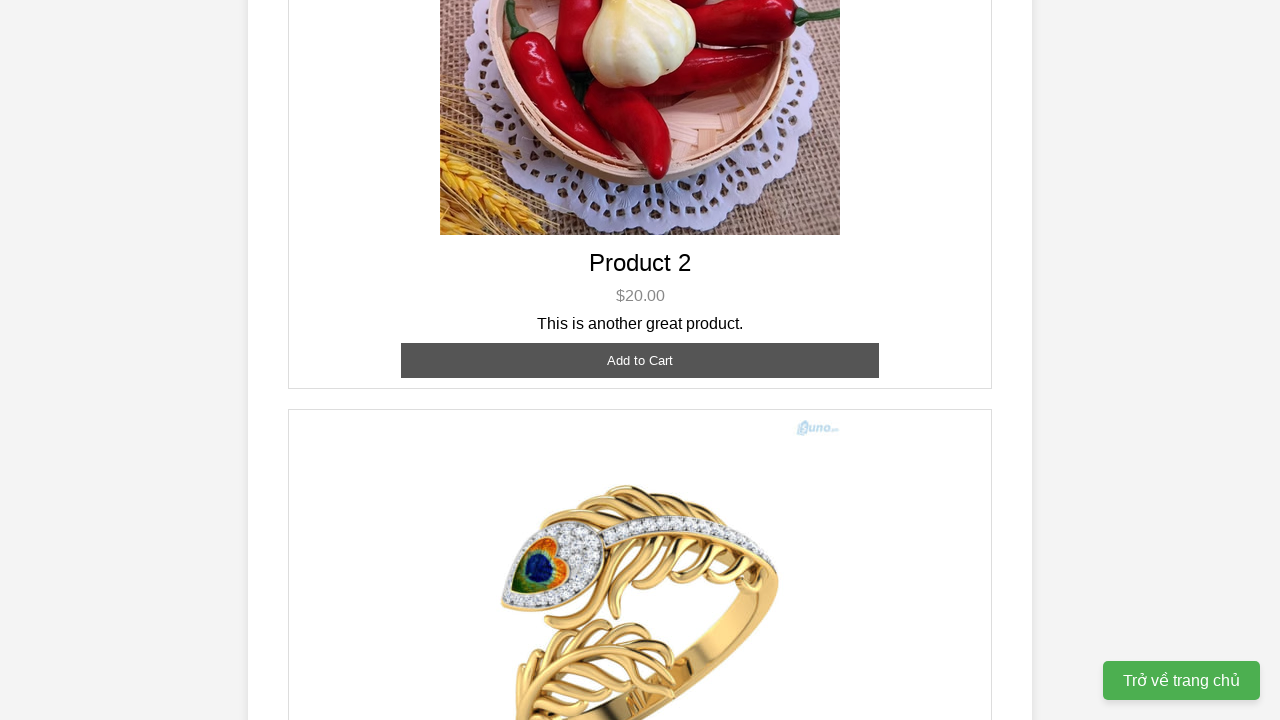

Added Product 3 to cart once at (640, 388) on xpath=//button[@data-product-id='3']
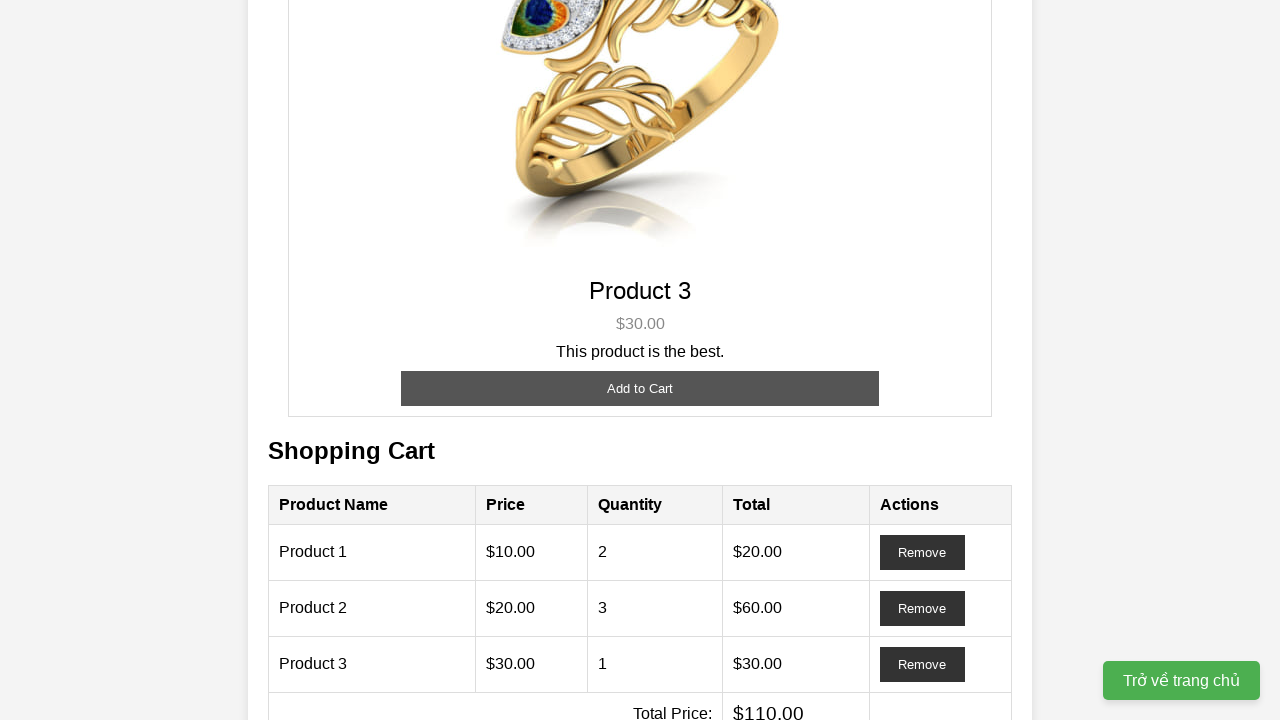

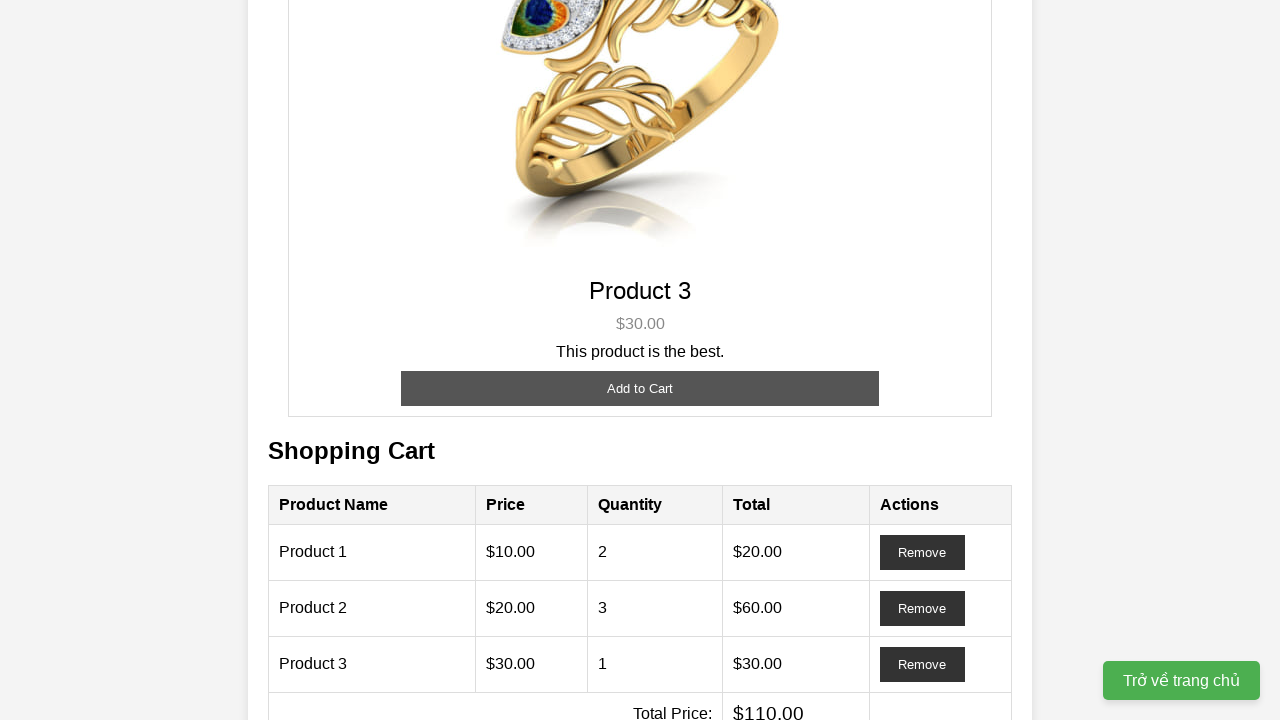